Navigates to Taiwan Futures Exchange (TAIFEX) futures data page and clicks a button to load the data table, then verifies the table content is displayed.

Starting URL: https://mis.taifex.com.tw/futures/RegularSession/EquityIndices/FuturesDomestic/

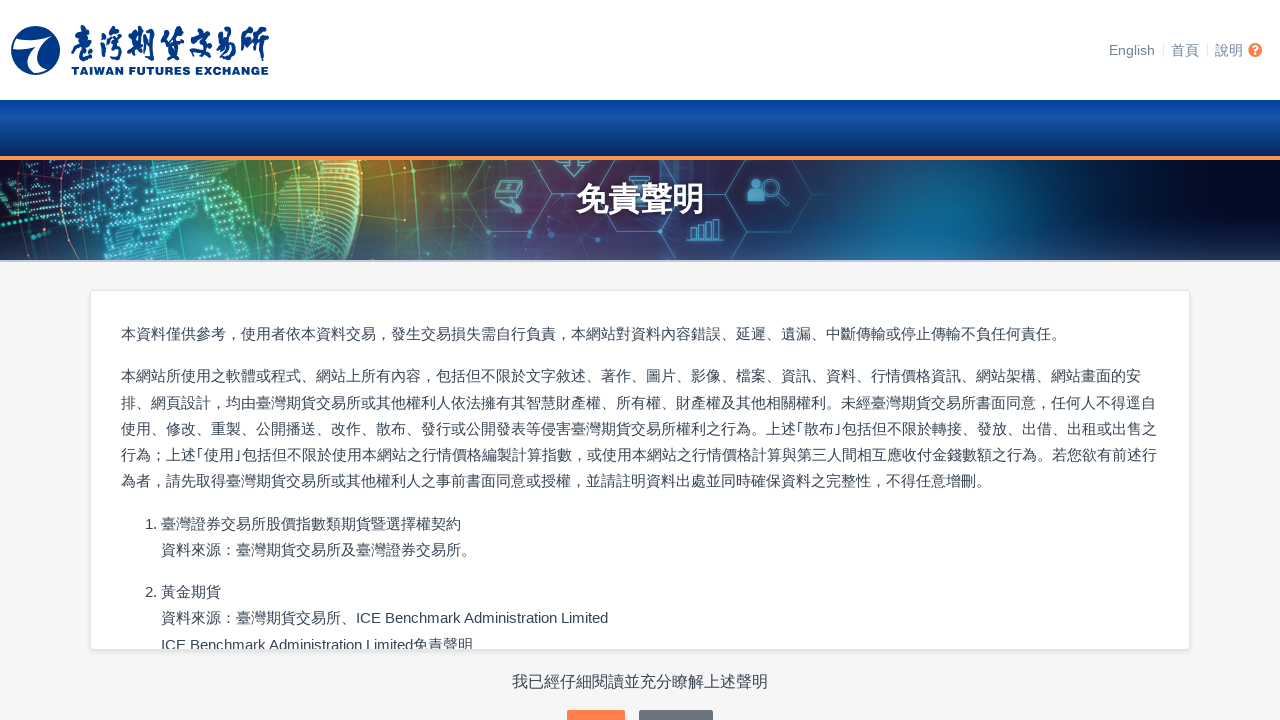

Waited for button element to load on TAIFEX futures page
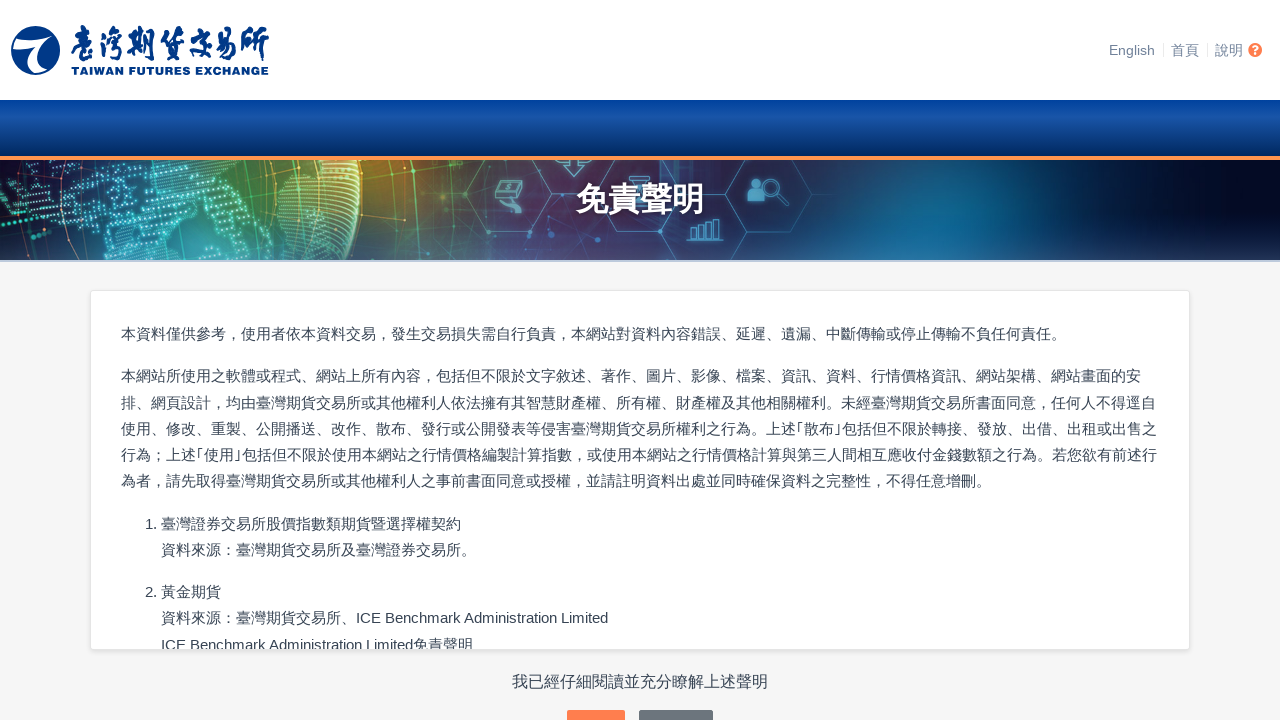

Clicked button to load futures data table at (596, 701) on .btn
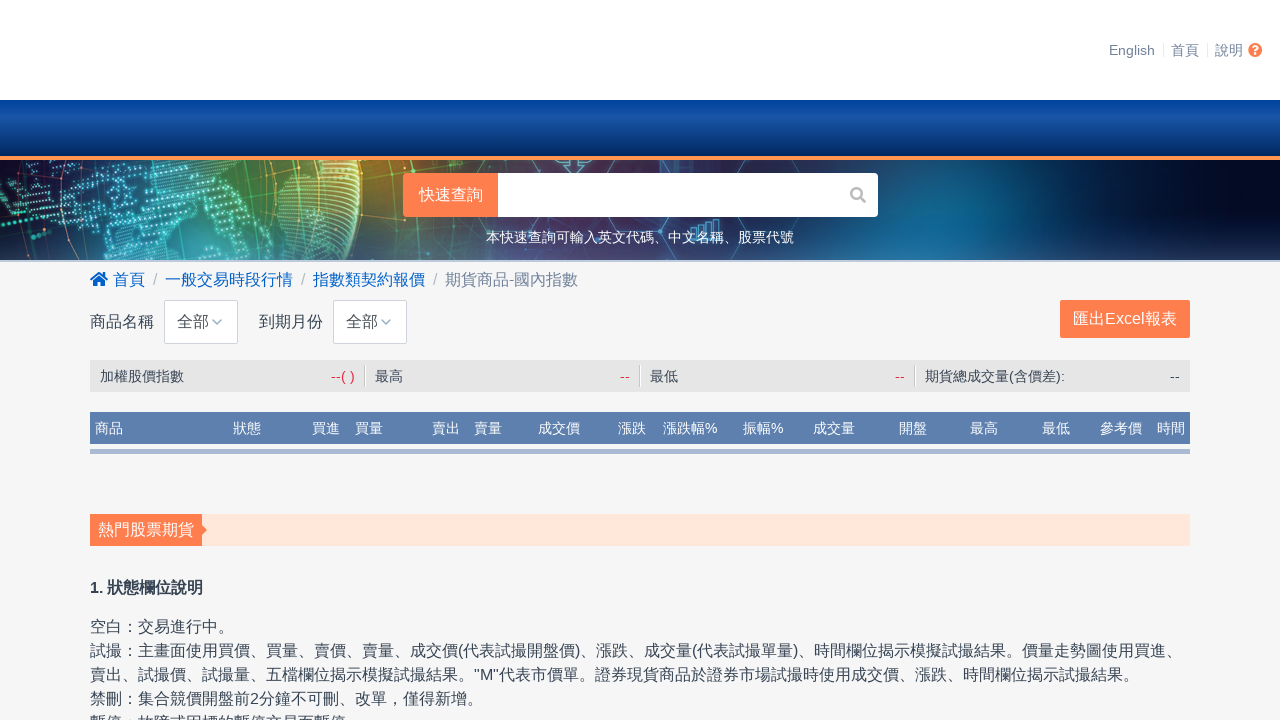

Data table content loaded and displayed
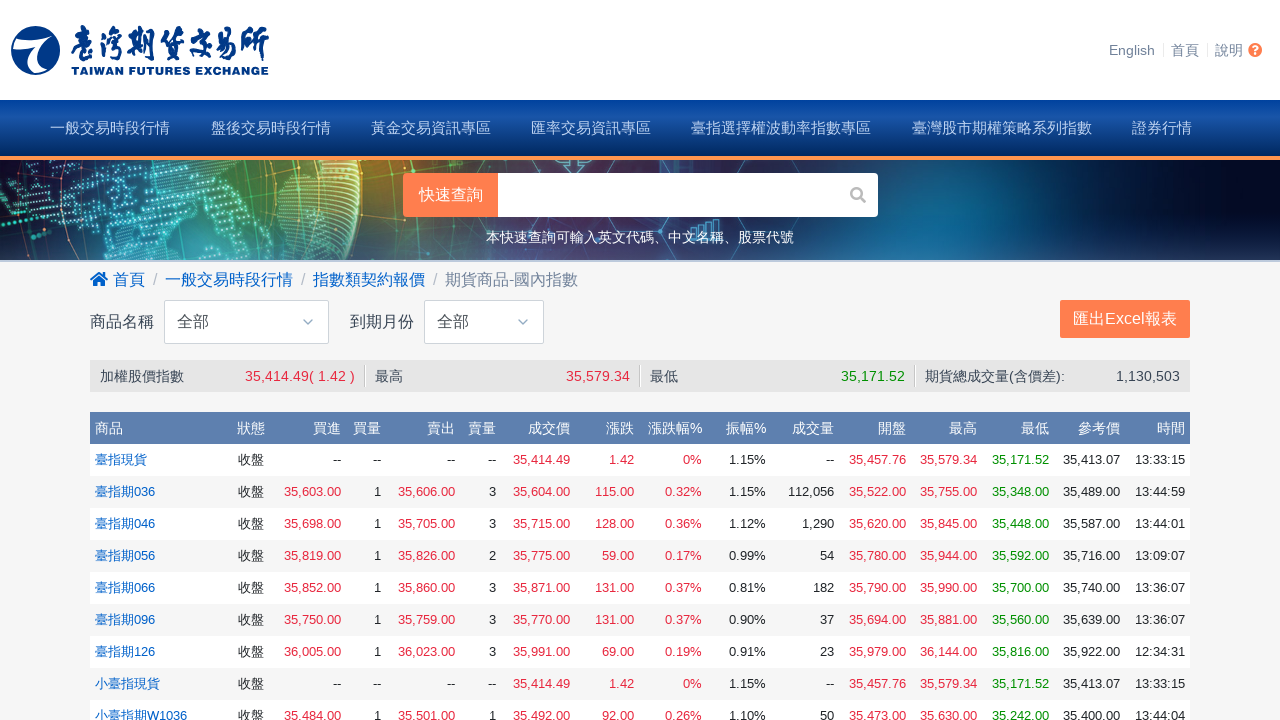

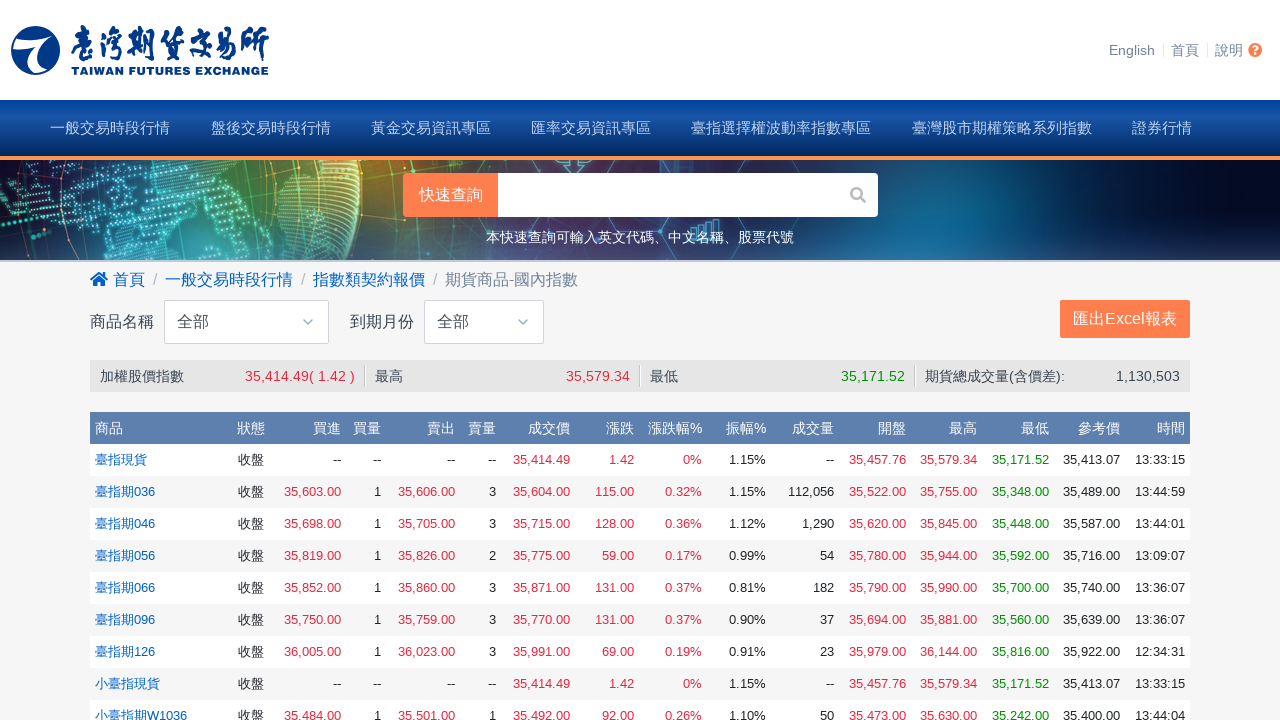